Tests handling of a prompt dialog by clicking prompt button, entering text, and verifying the entered text is displayed

Starting URL: https://demoqa.com/alerts

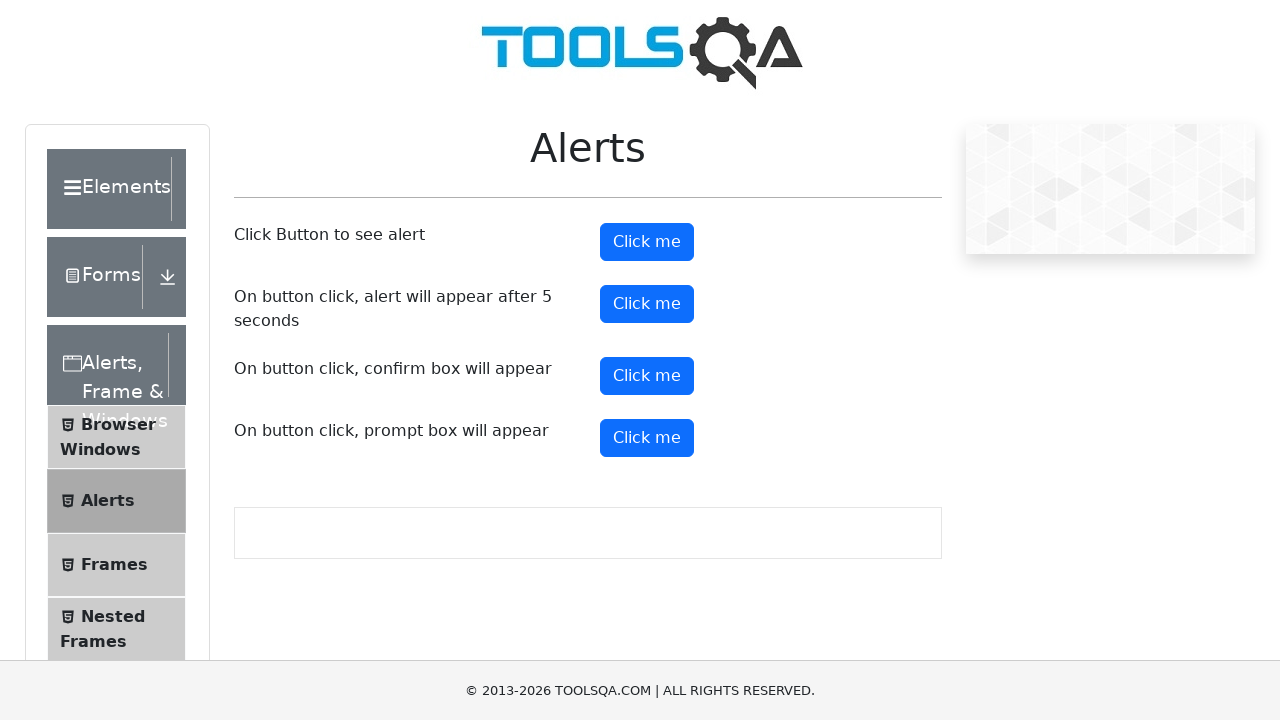

Set up dialog handler to accept prompt with 'Loop Academy'
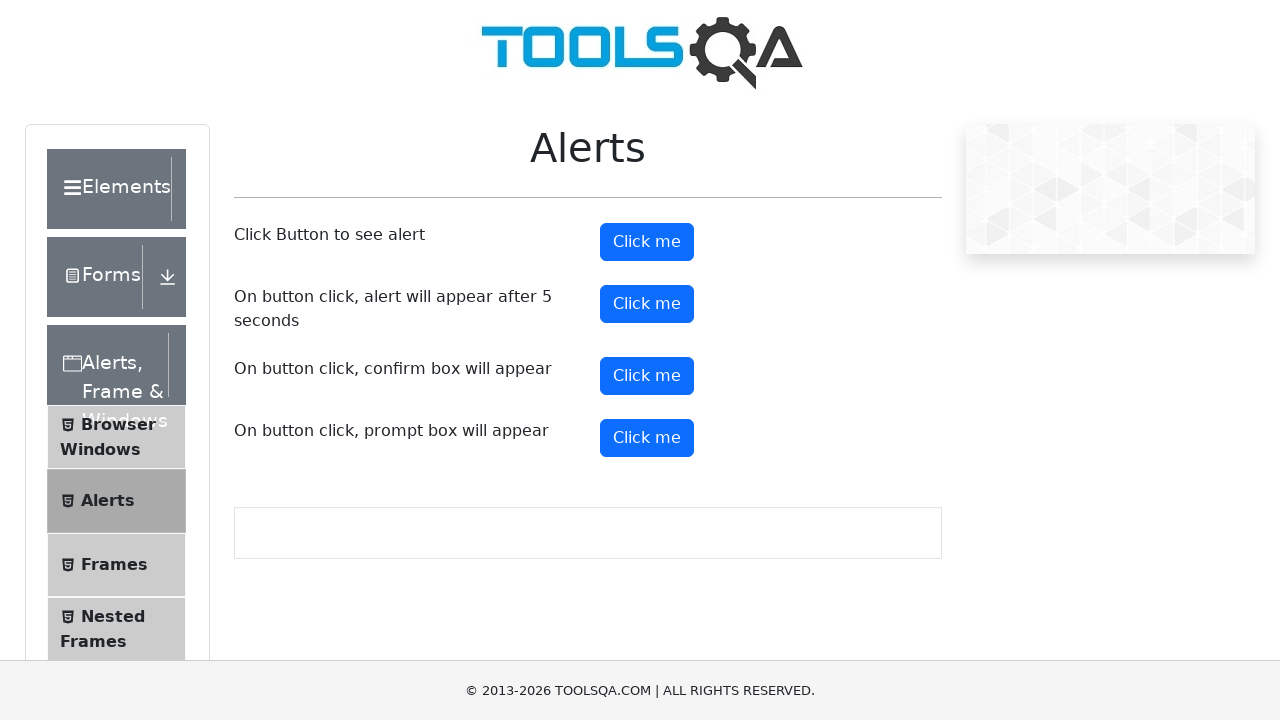

Clicked the prompt button to trigger prompt dialog at (647, 438) on button#promtButton
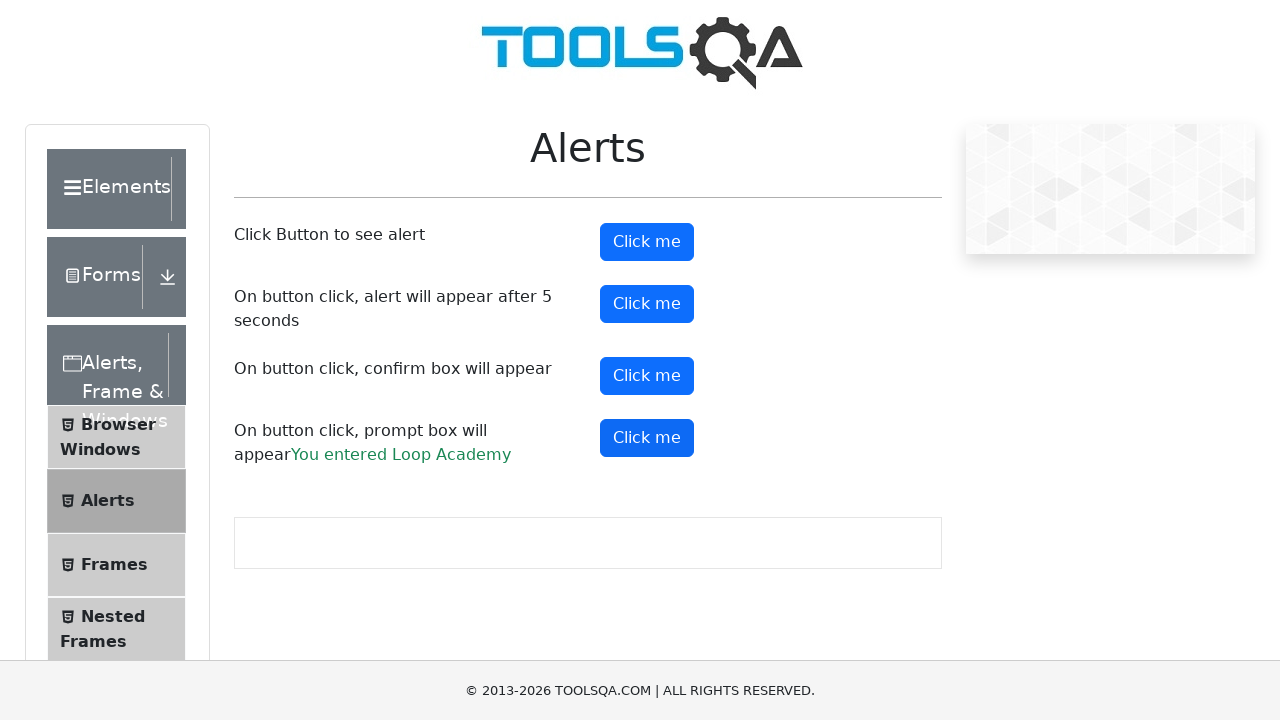

Waited for prompt result message to appear
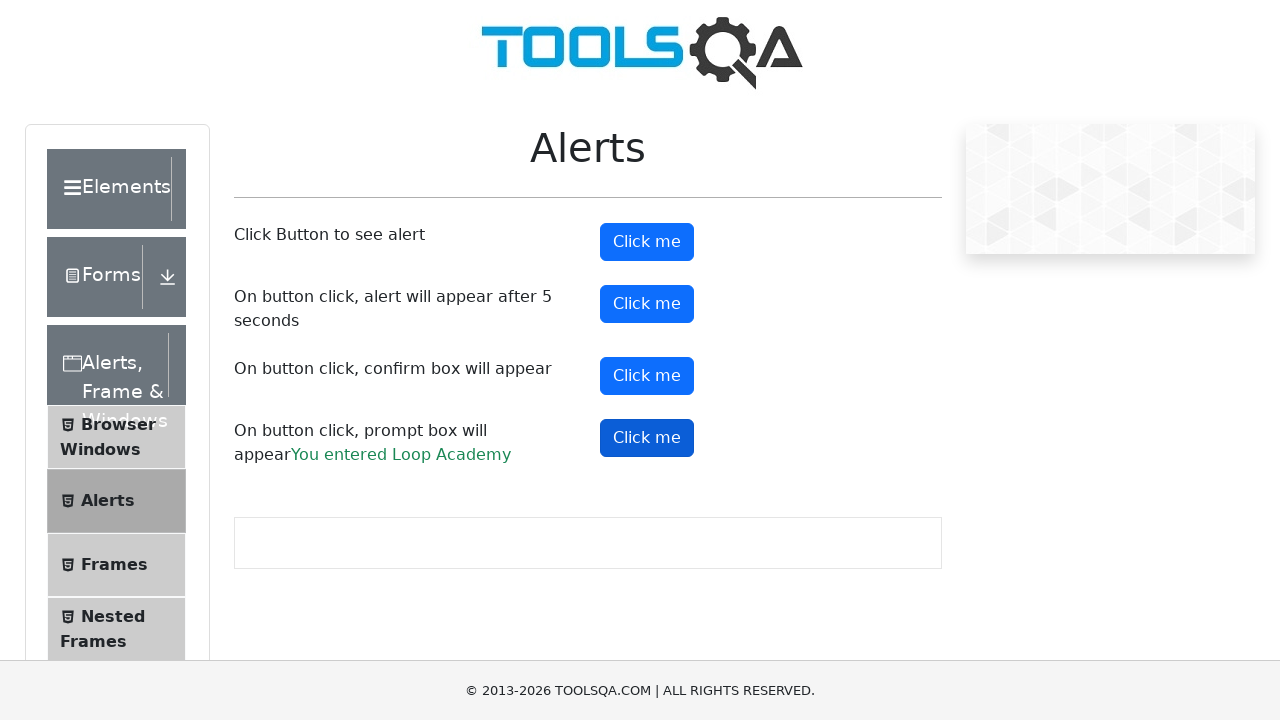

Retrieved prompt result text content
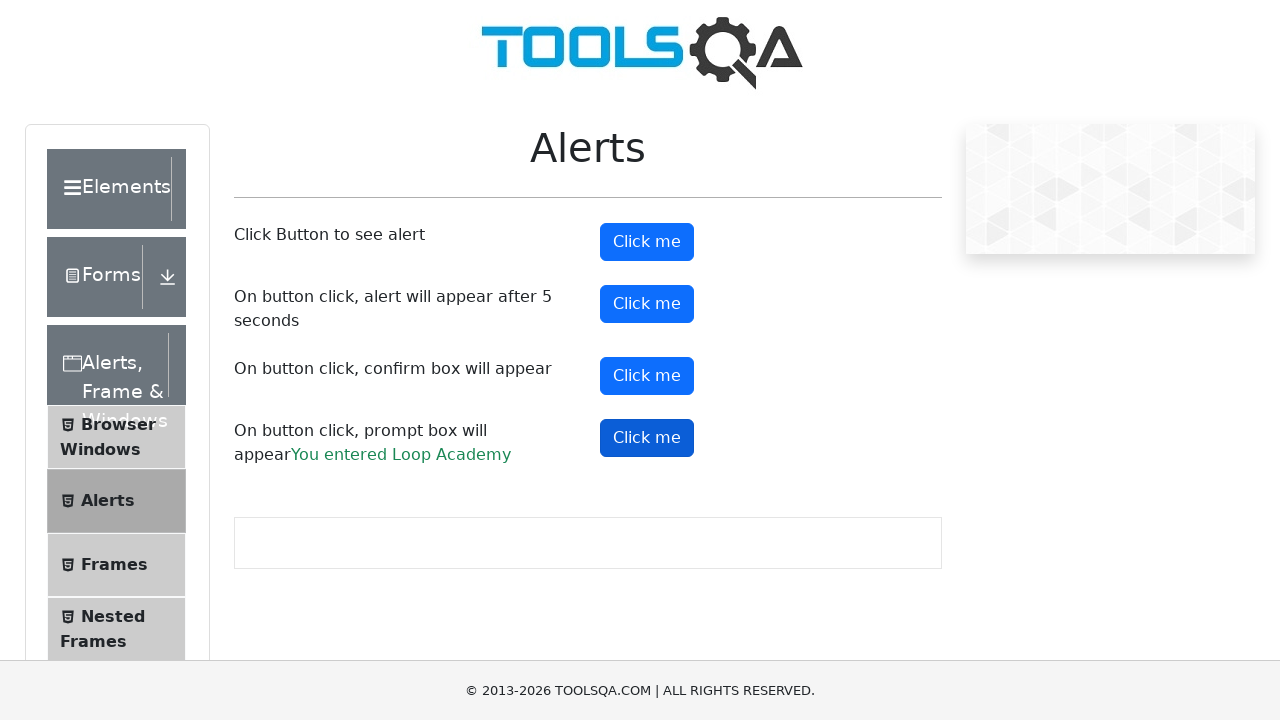

Verified entered text 'You entered Loop Academy' is displayed
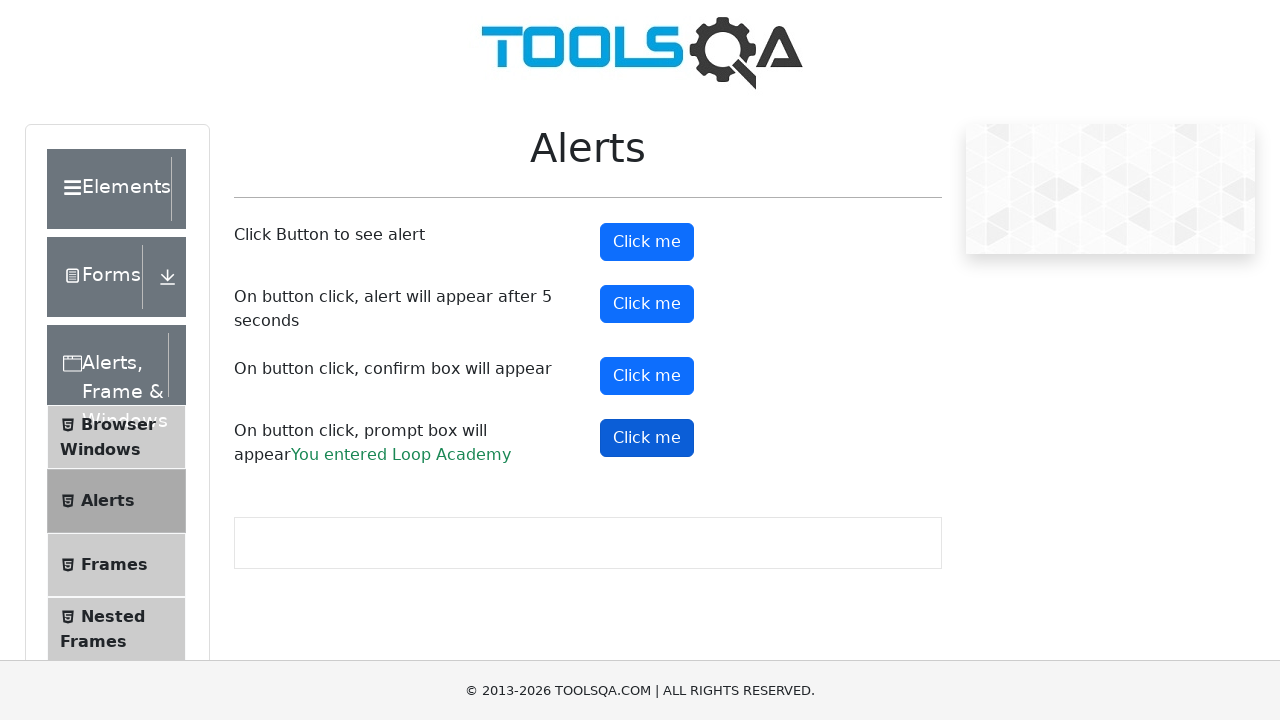

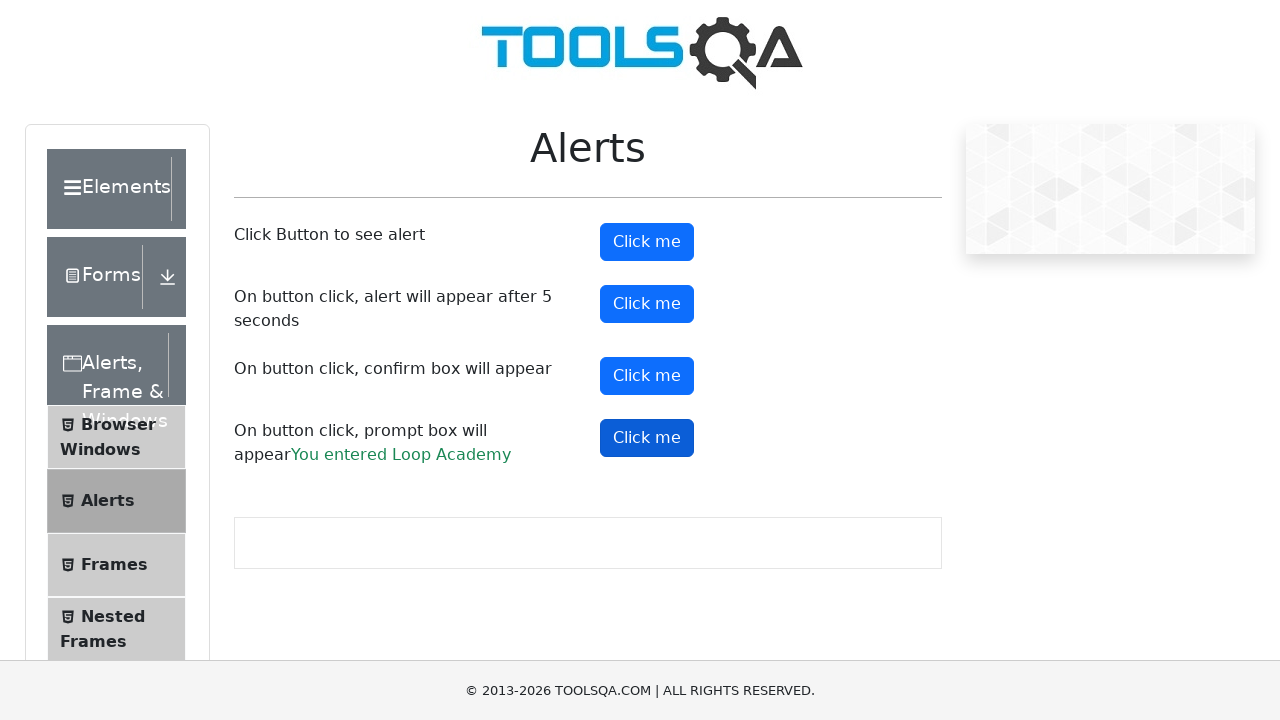